Navigates to a demo web table page and verifies the table structure by checking for rows and columns

Starting URL: https://www.techlistic.com/2017/02/automate-demo-web-table-with-selenium.html?m=1

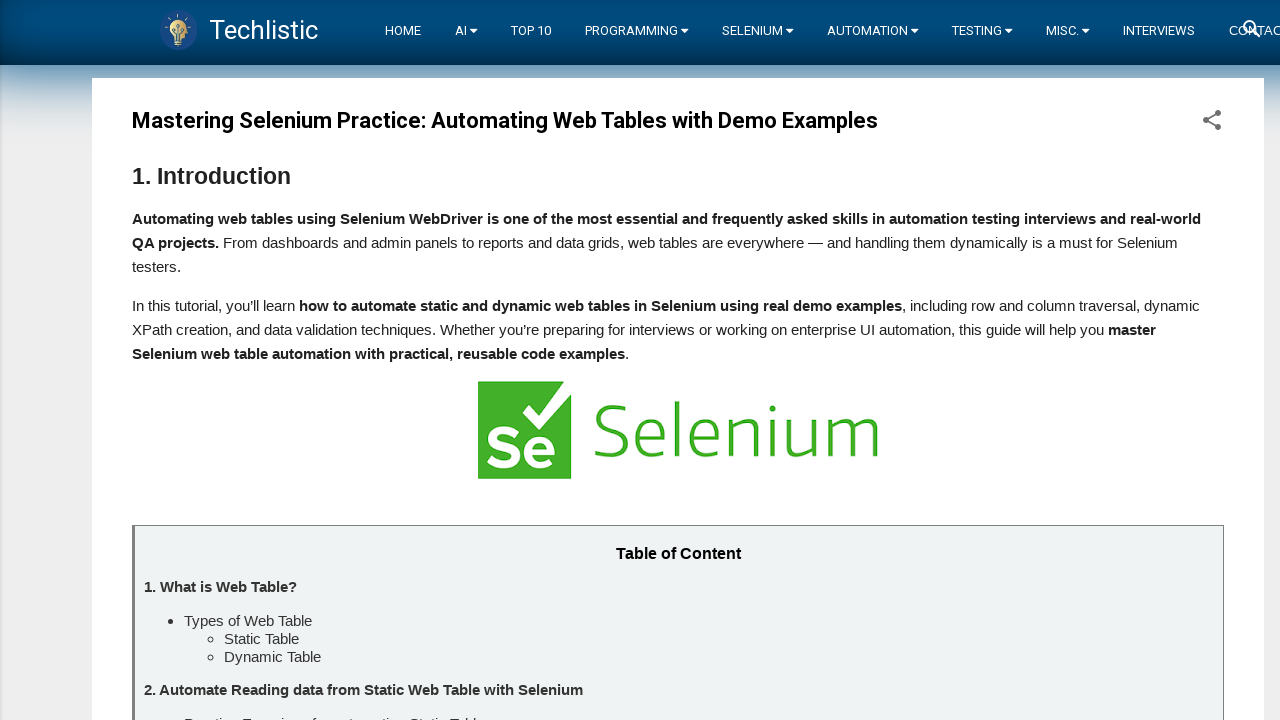

Set viewport size to 1920x1080
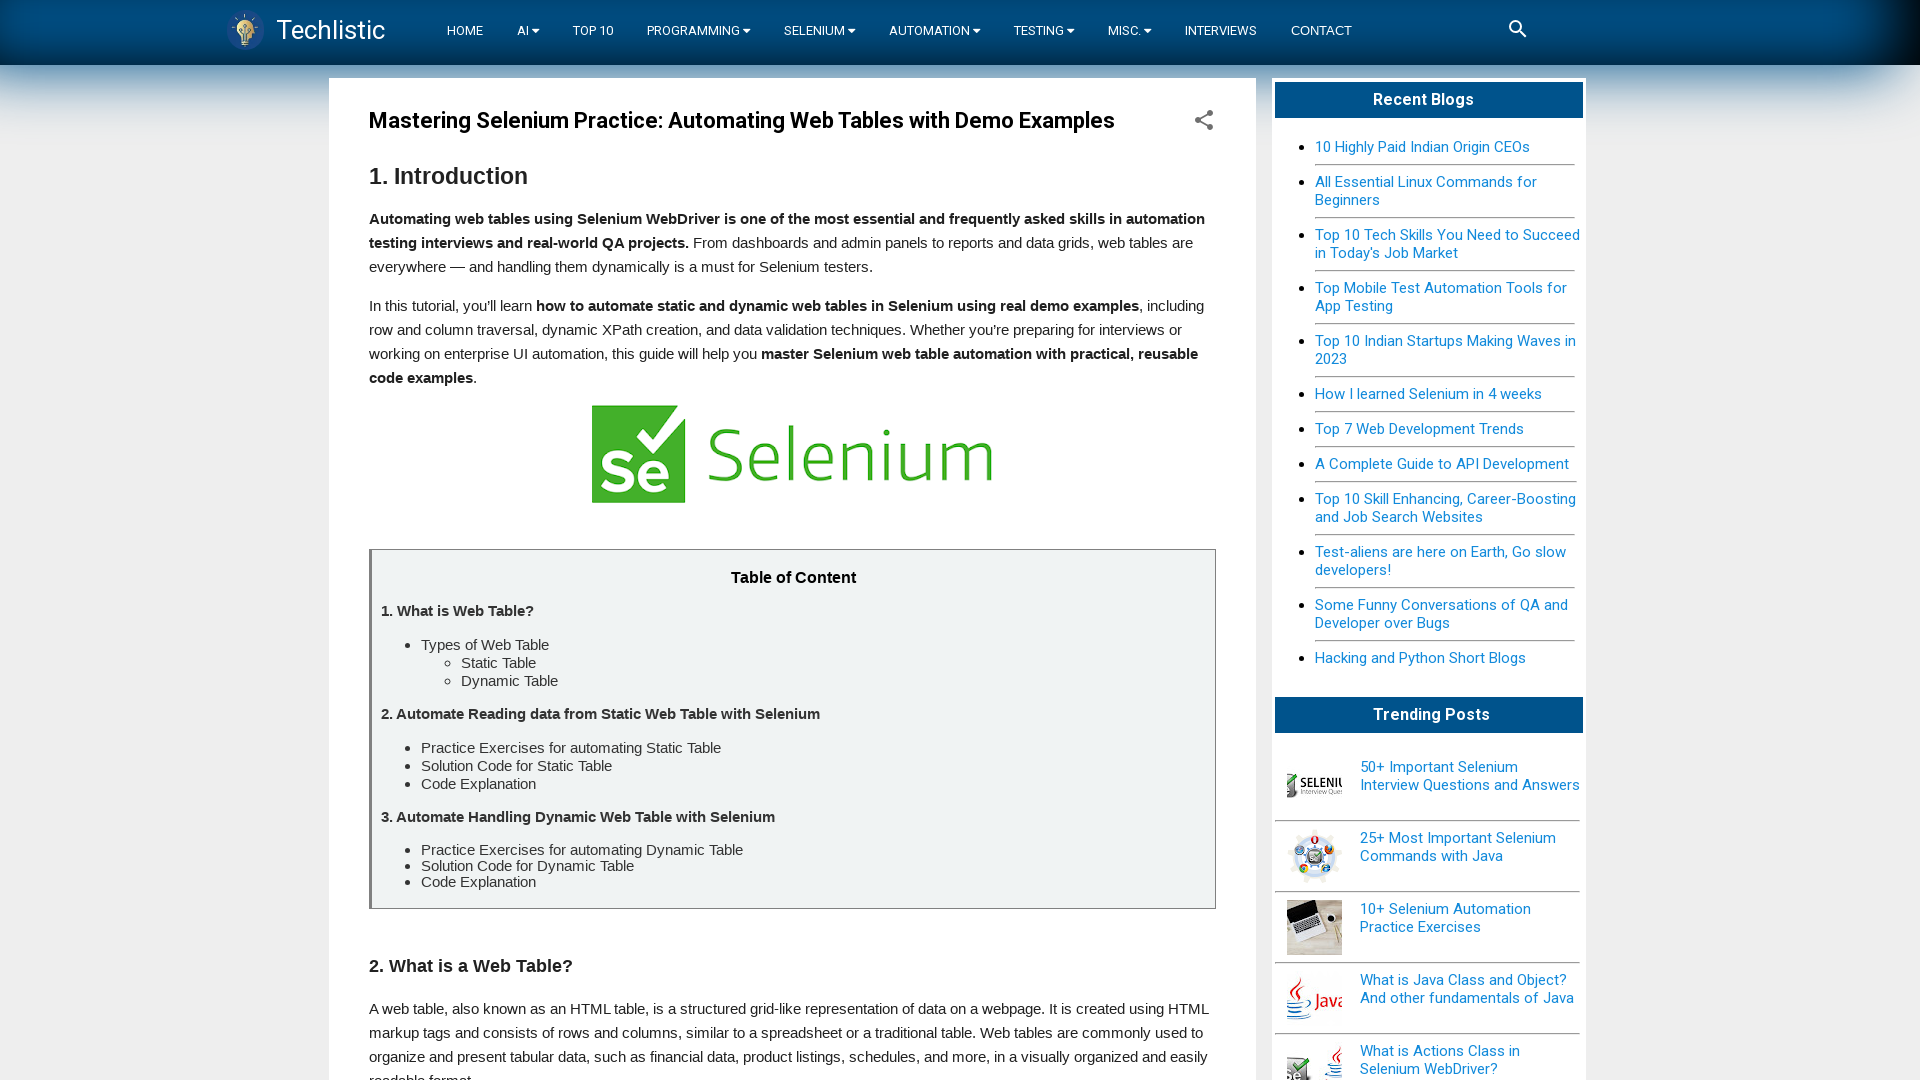

Table element loaded
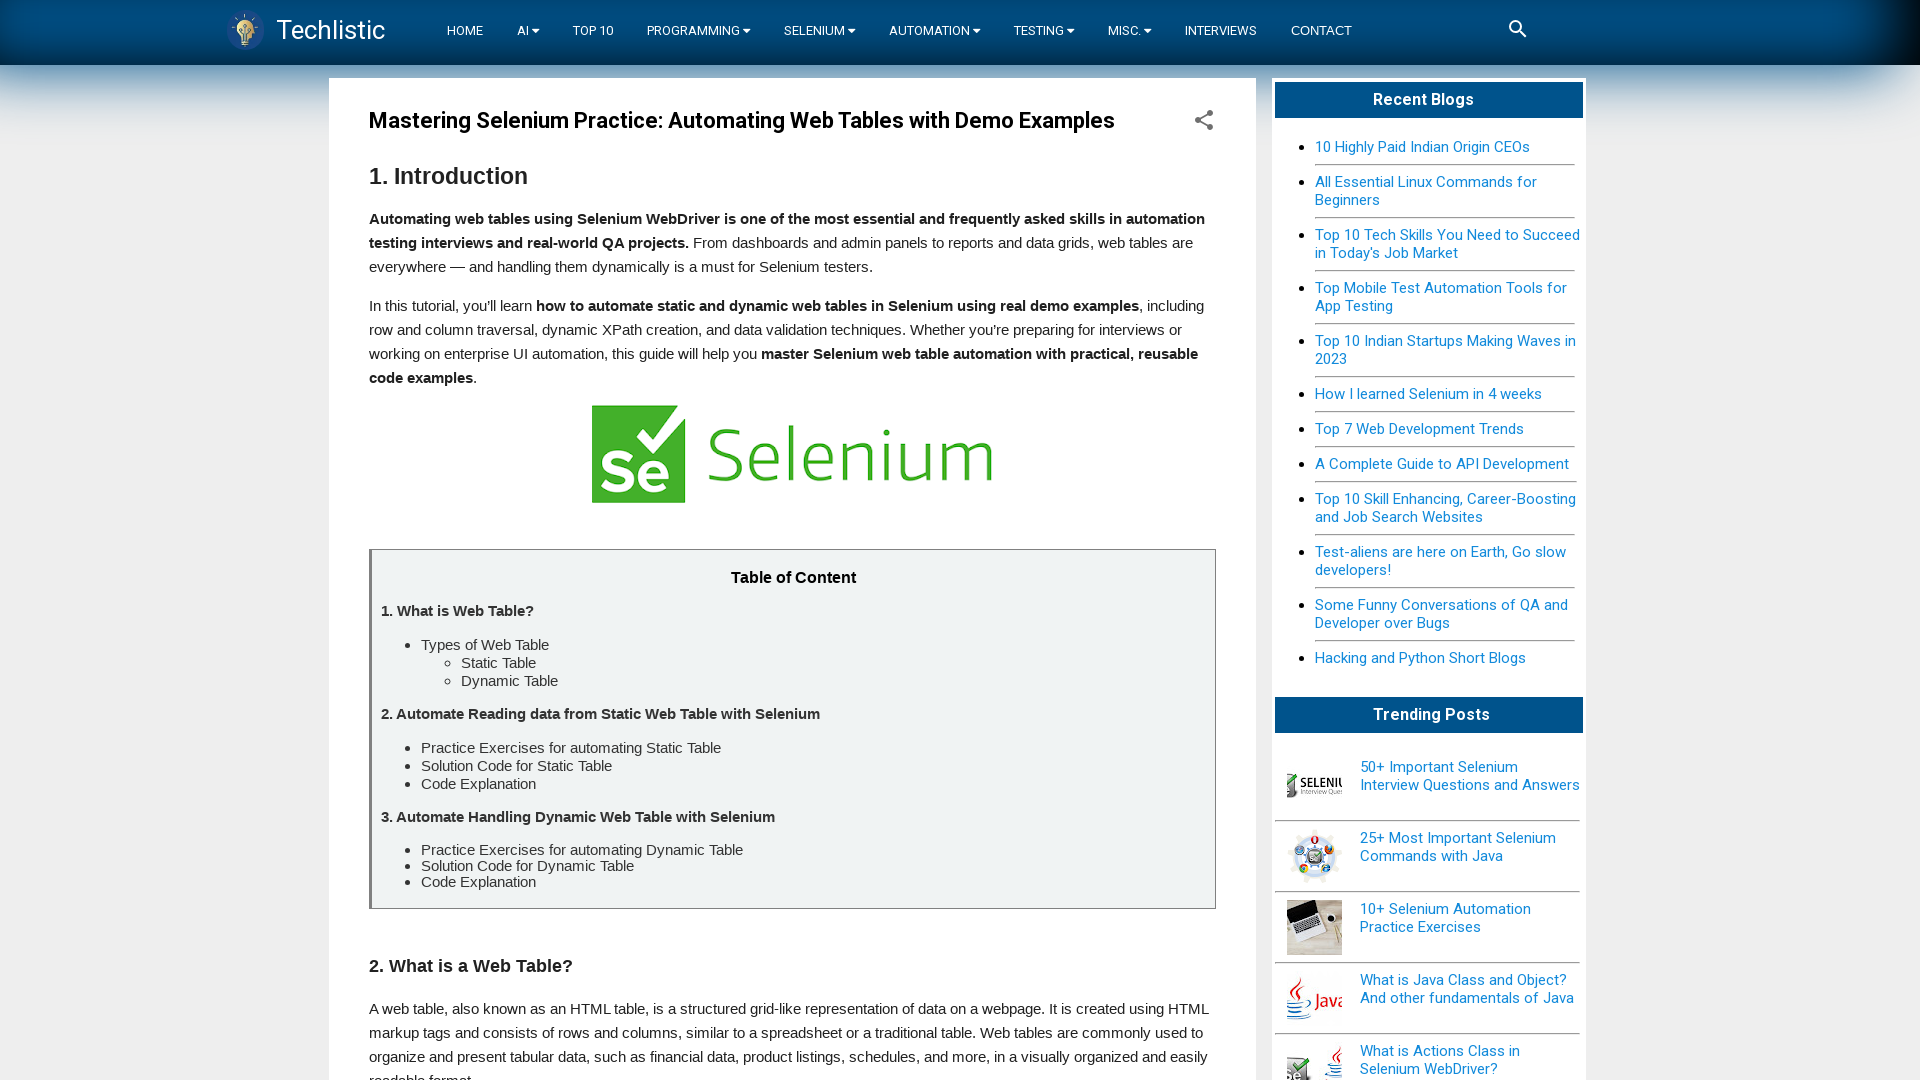

Found 6 table rows
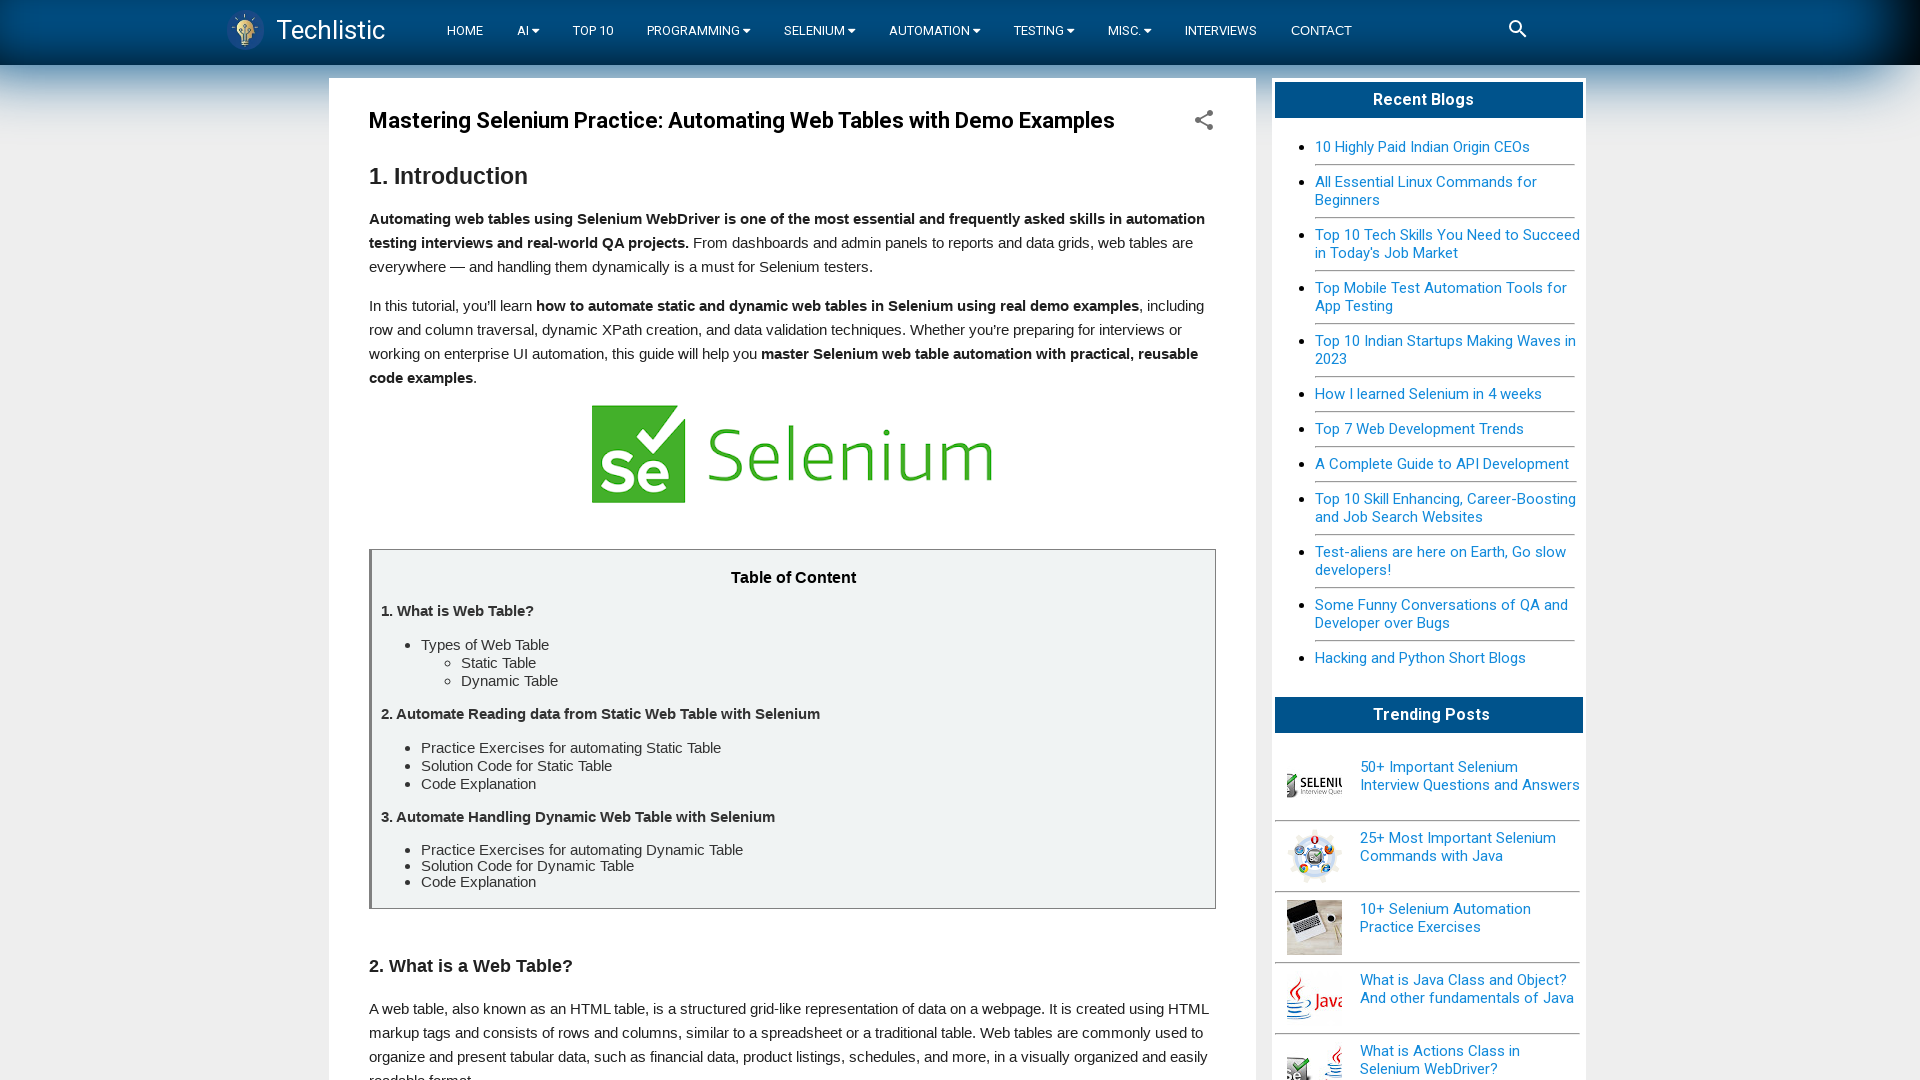

Verified that table has rows
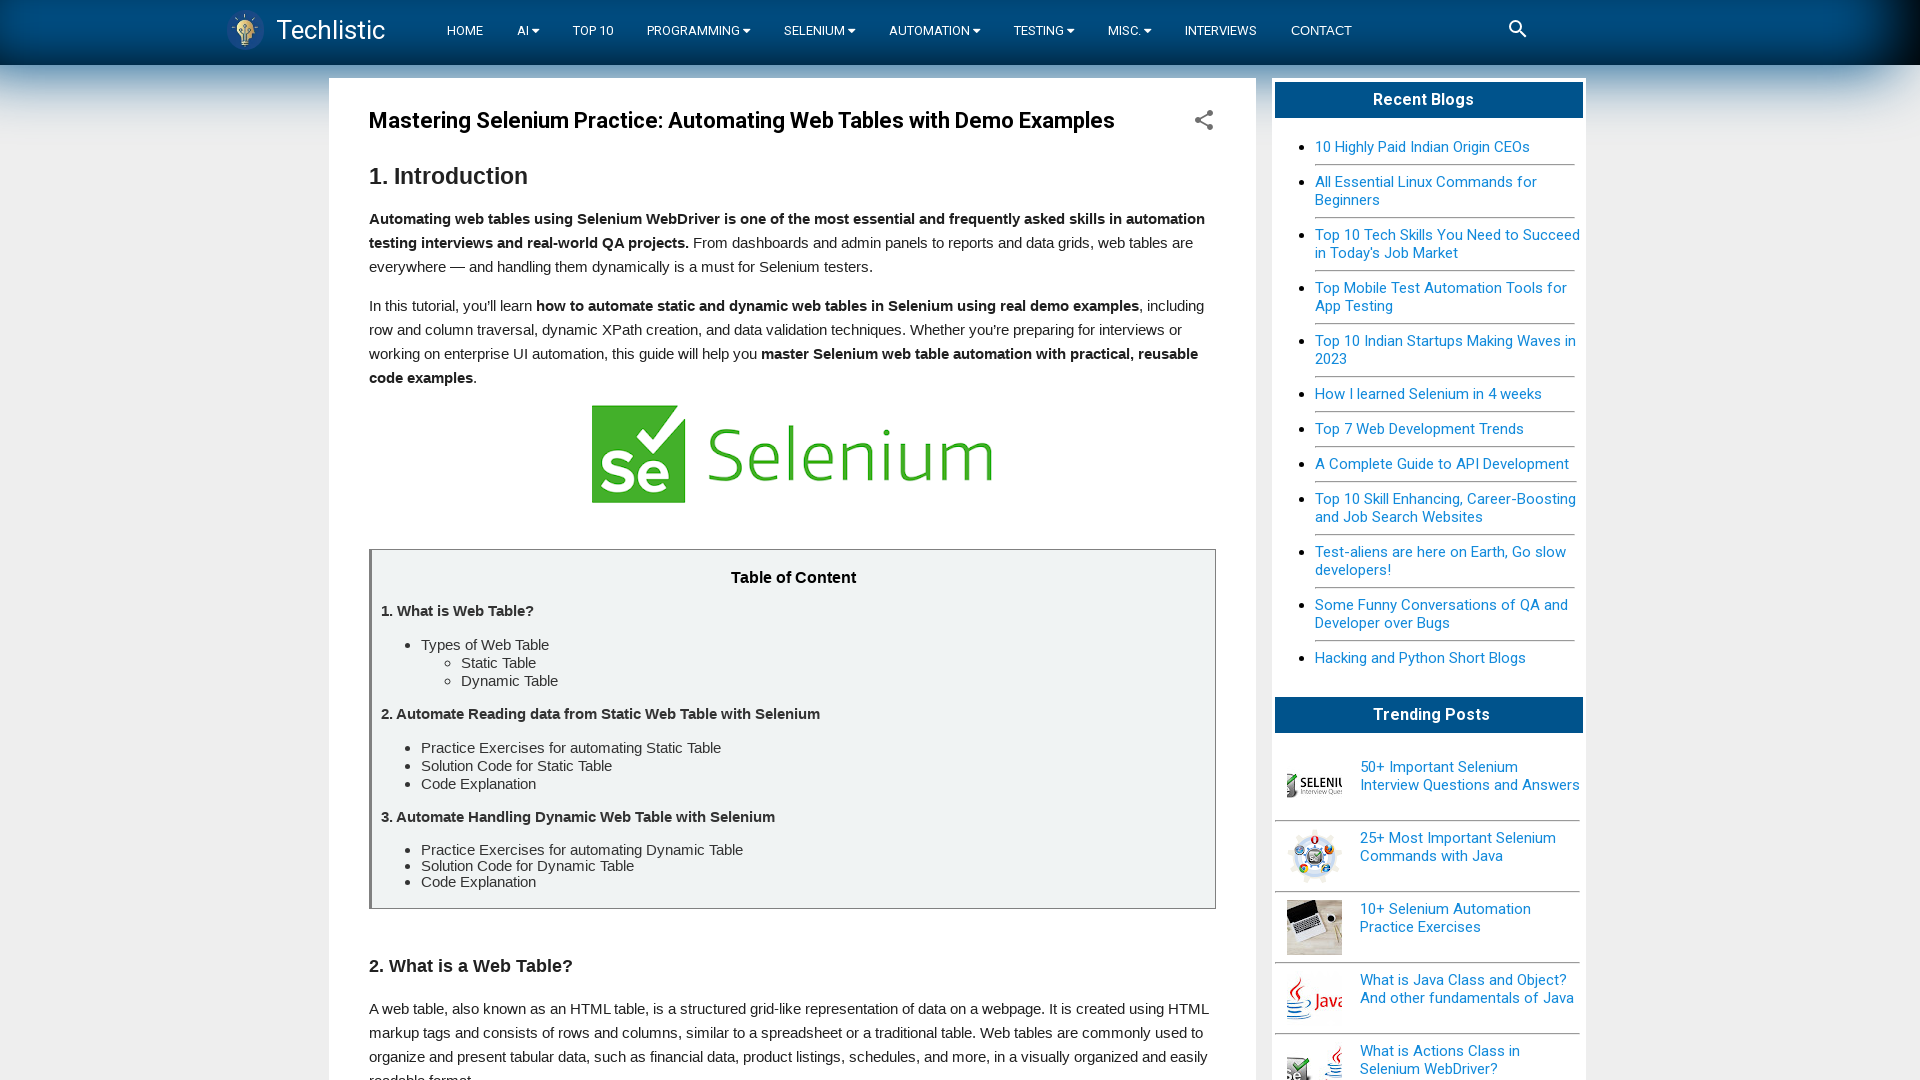

Found 12 table headers
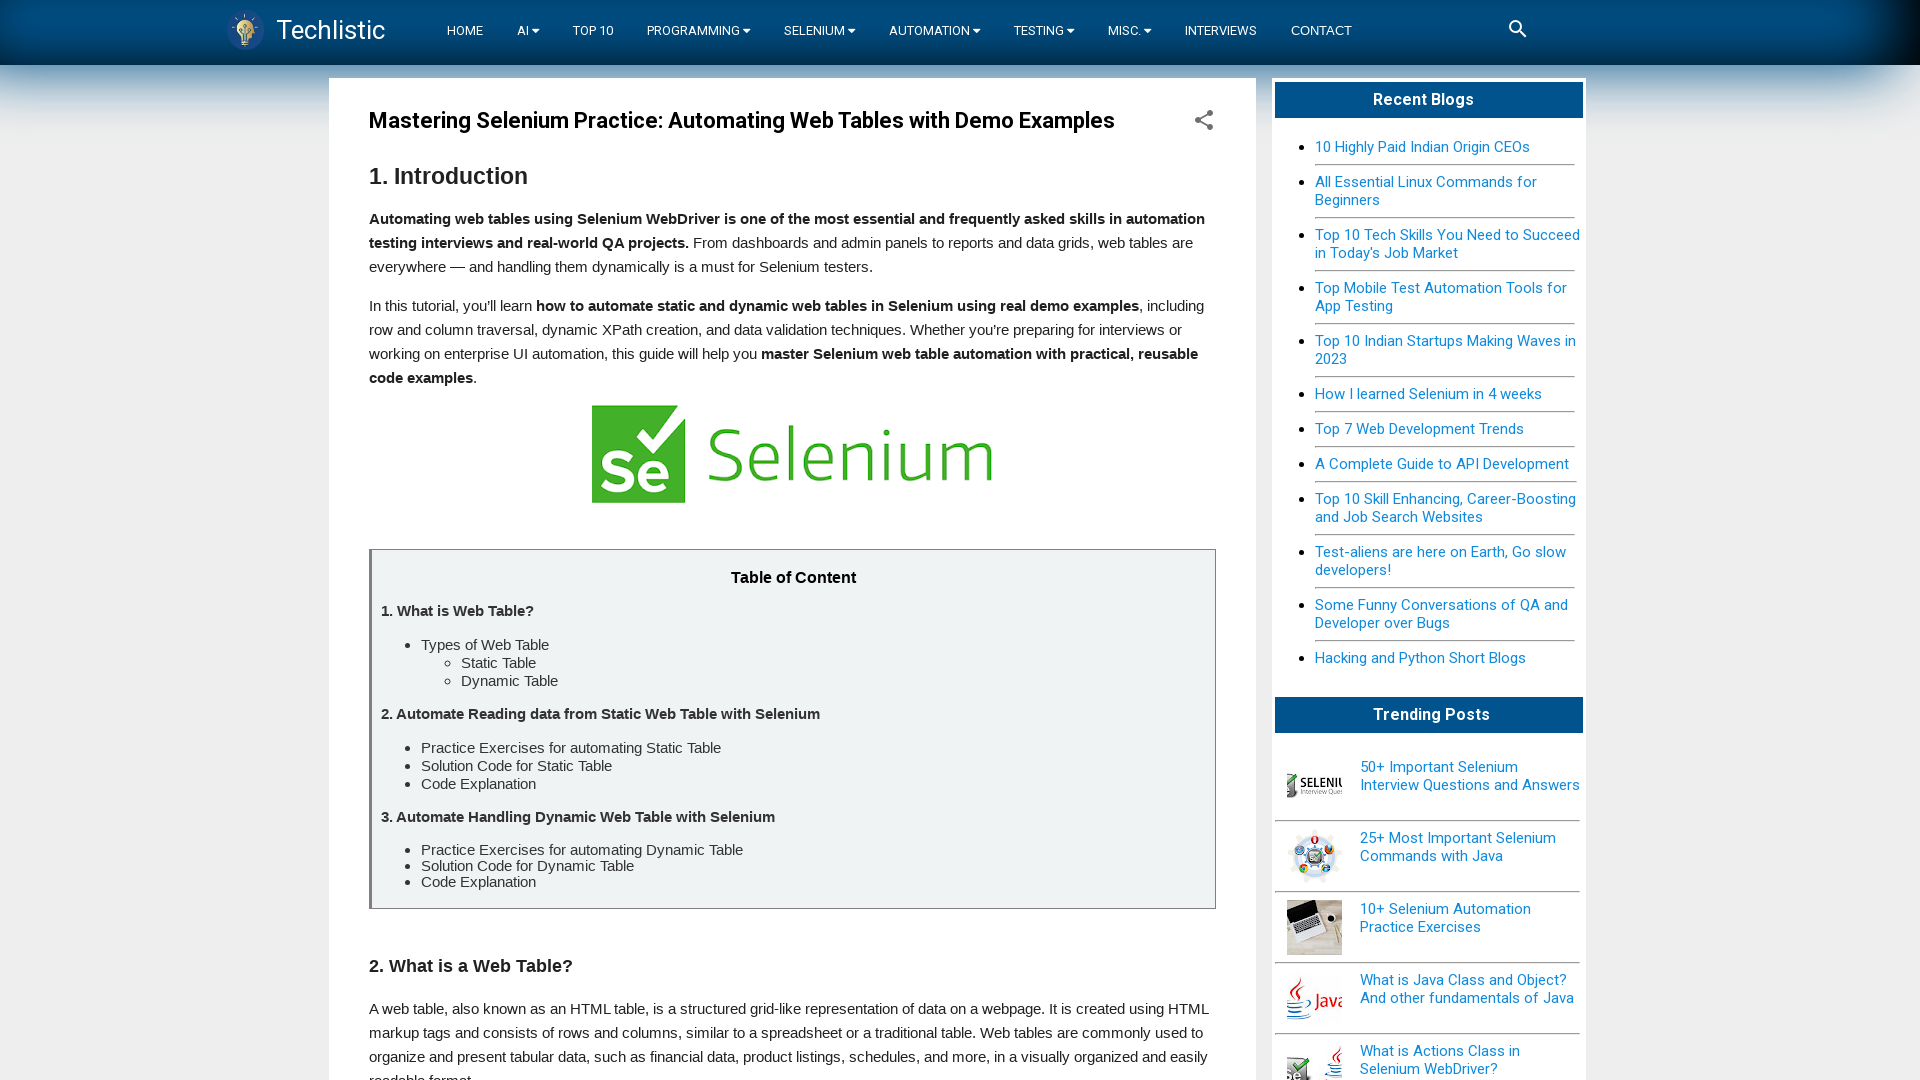

Verified that table has headers
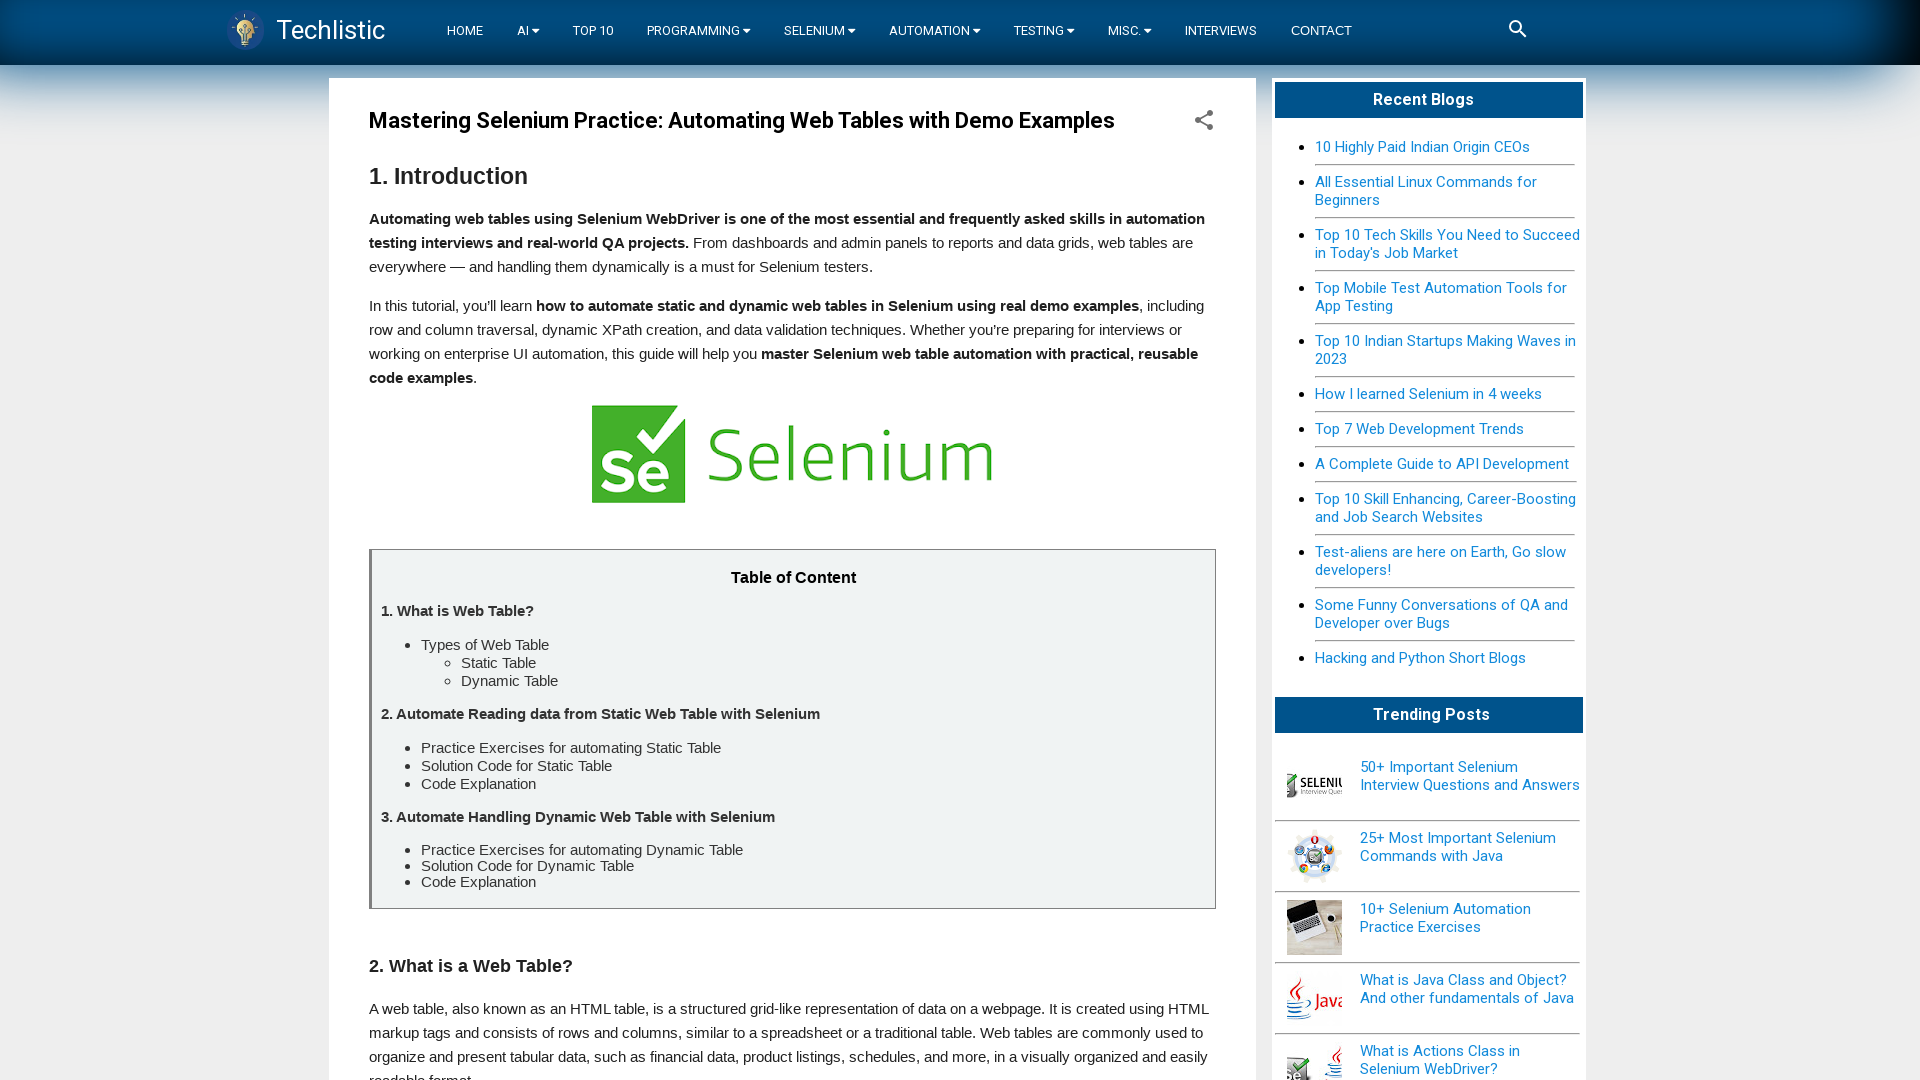

Found 25 table data cells
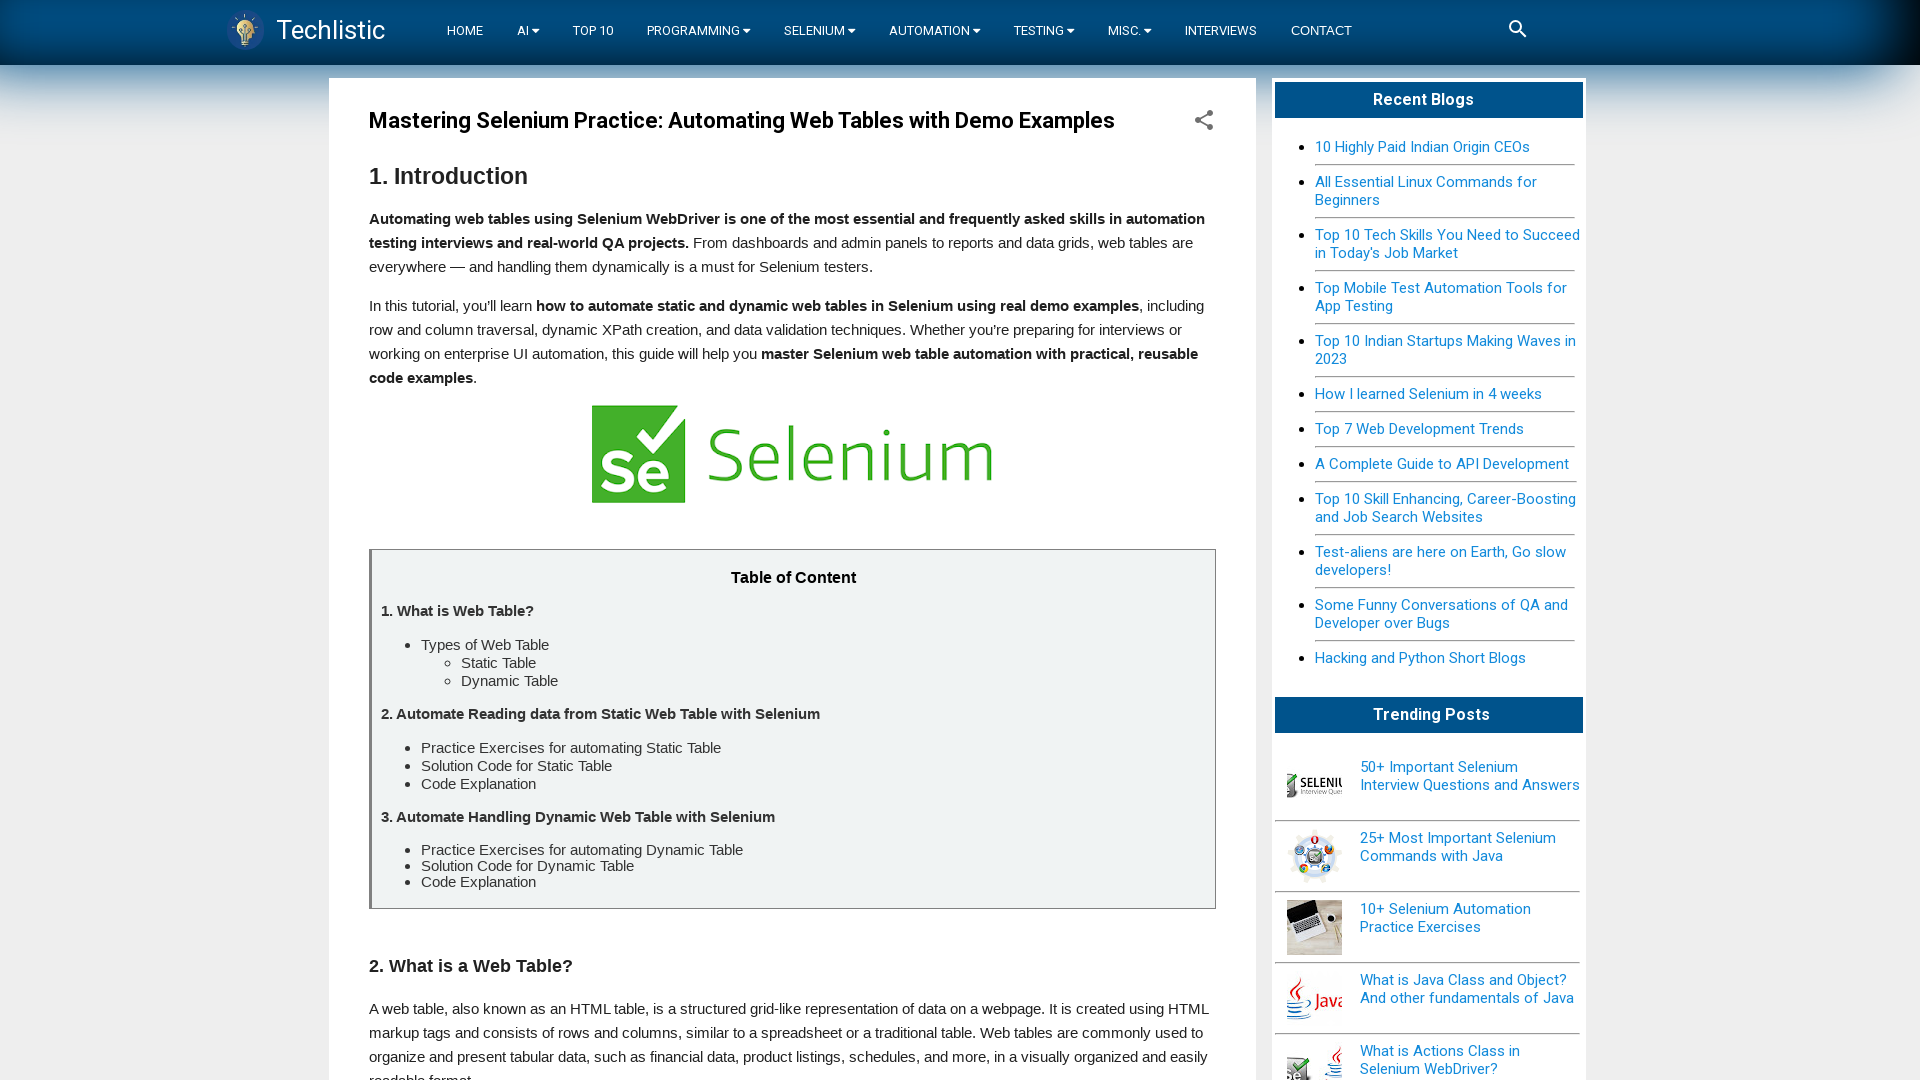

Verified that table has data cells
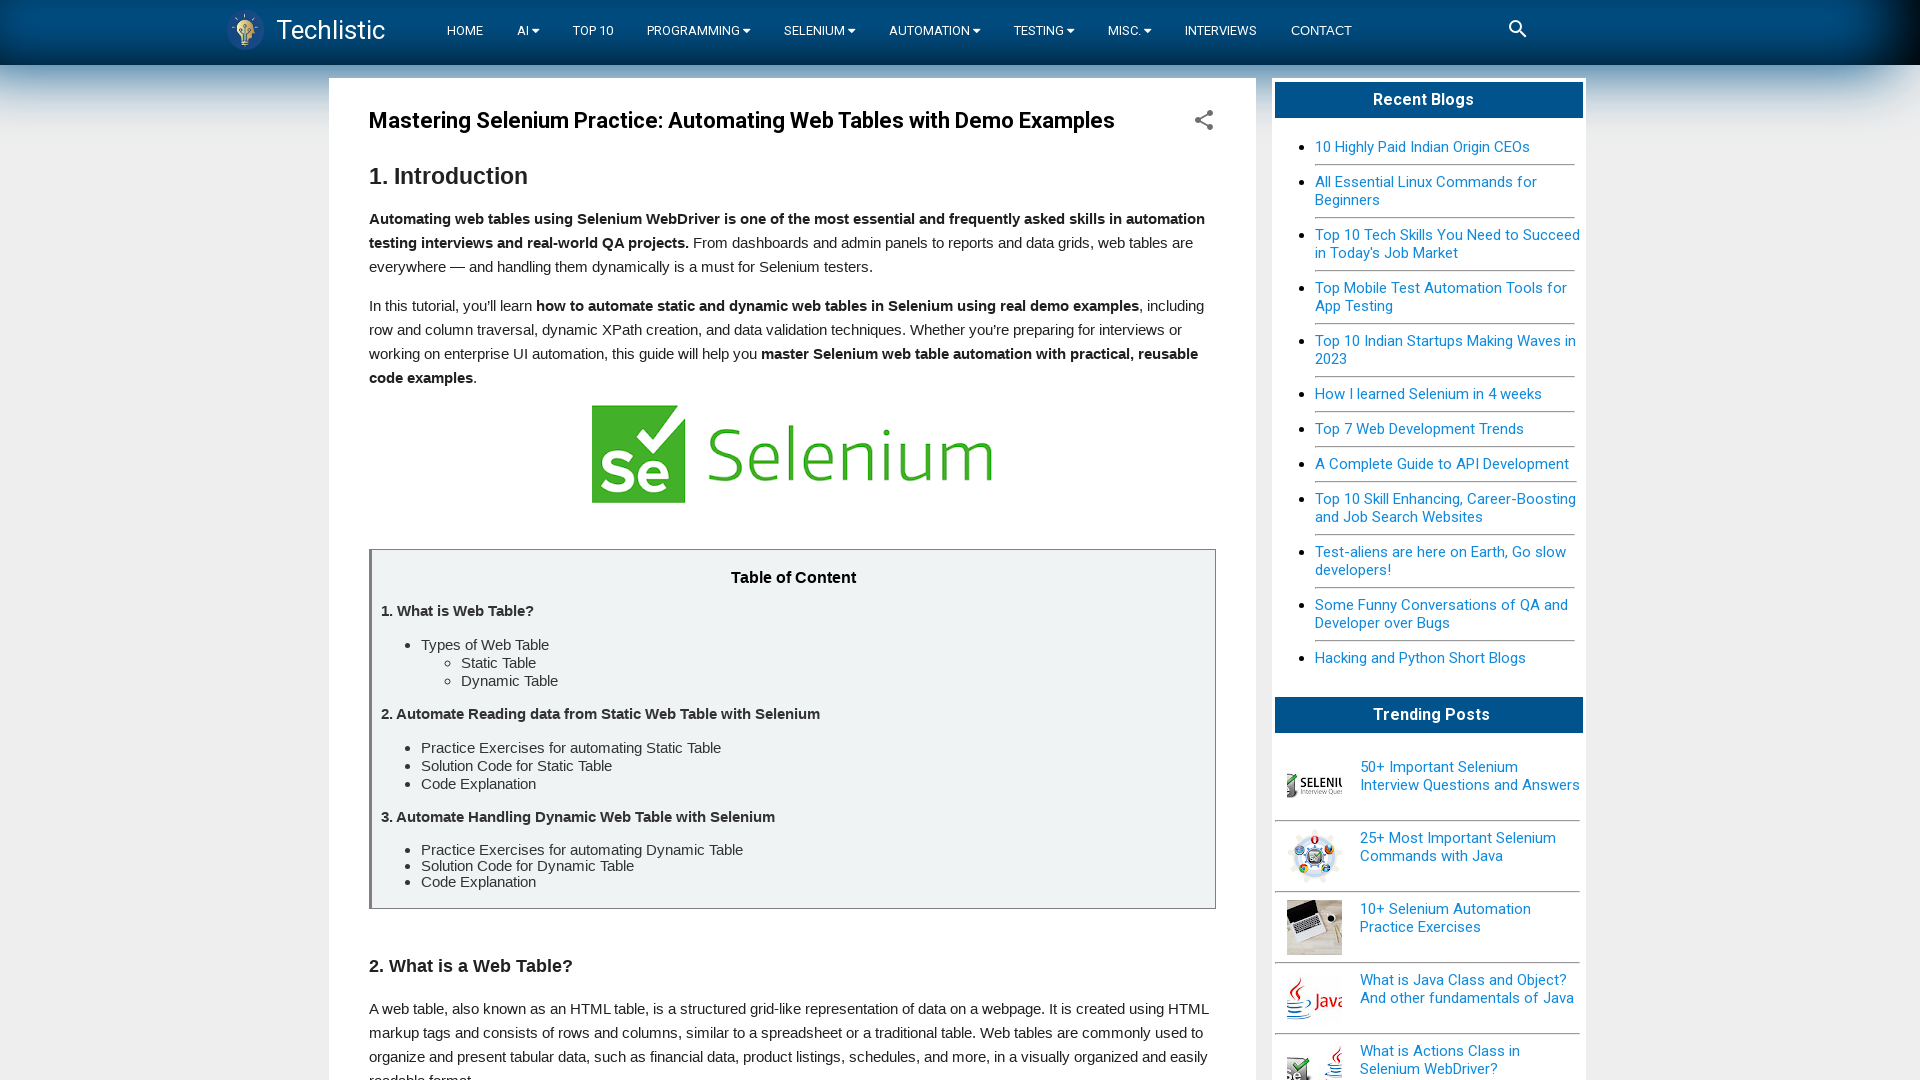

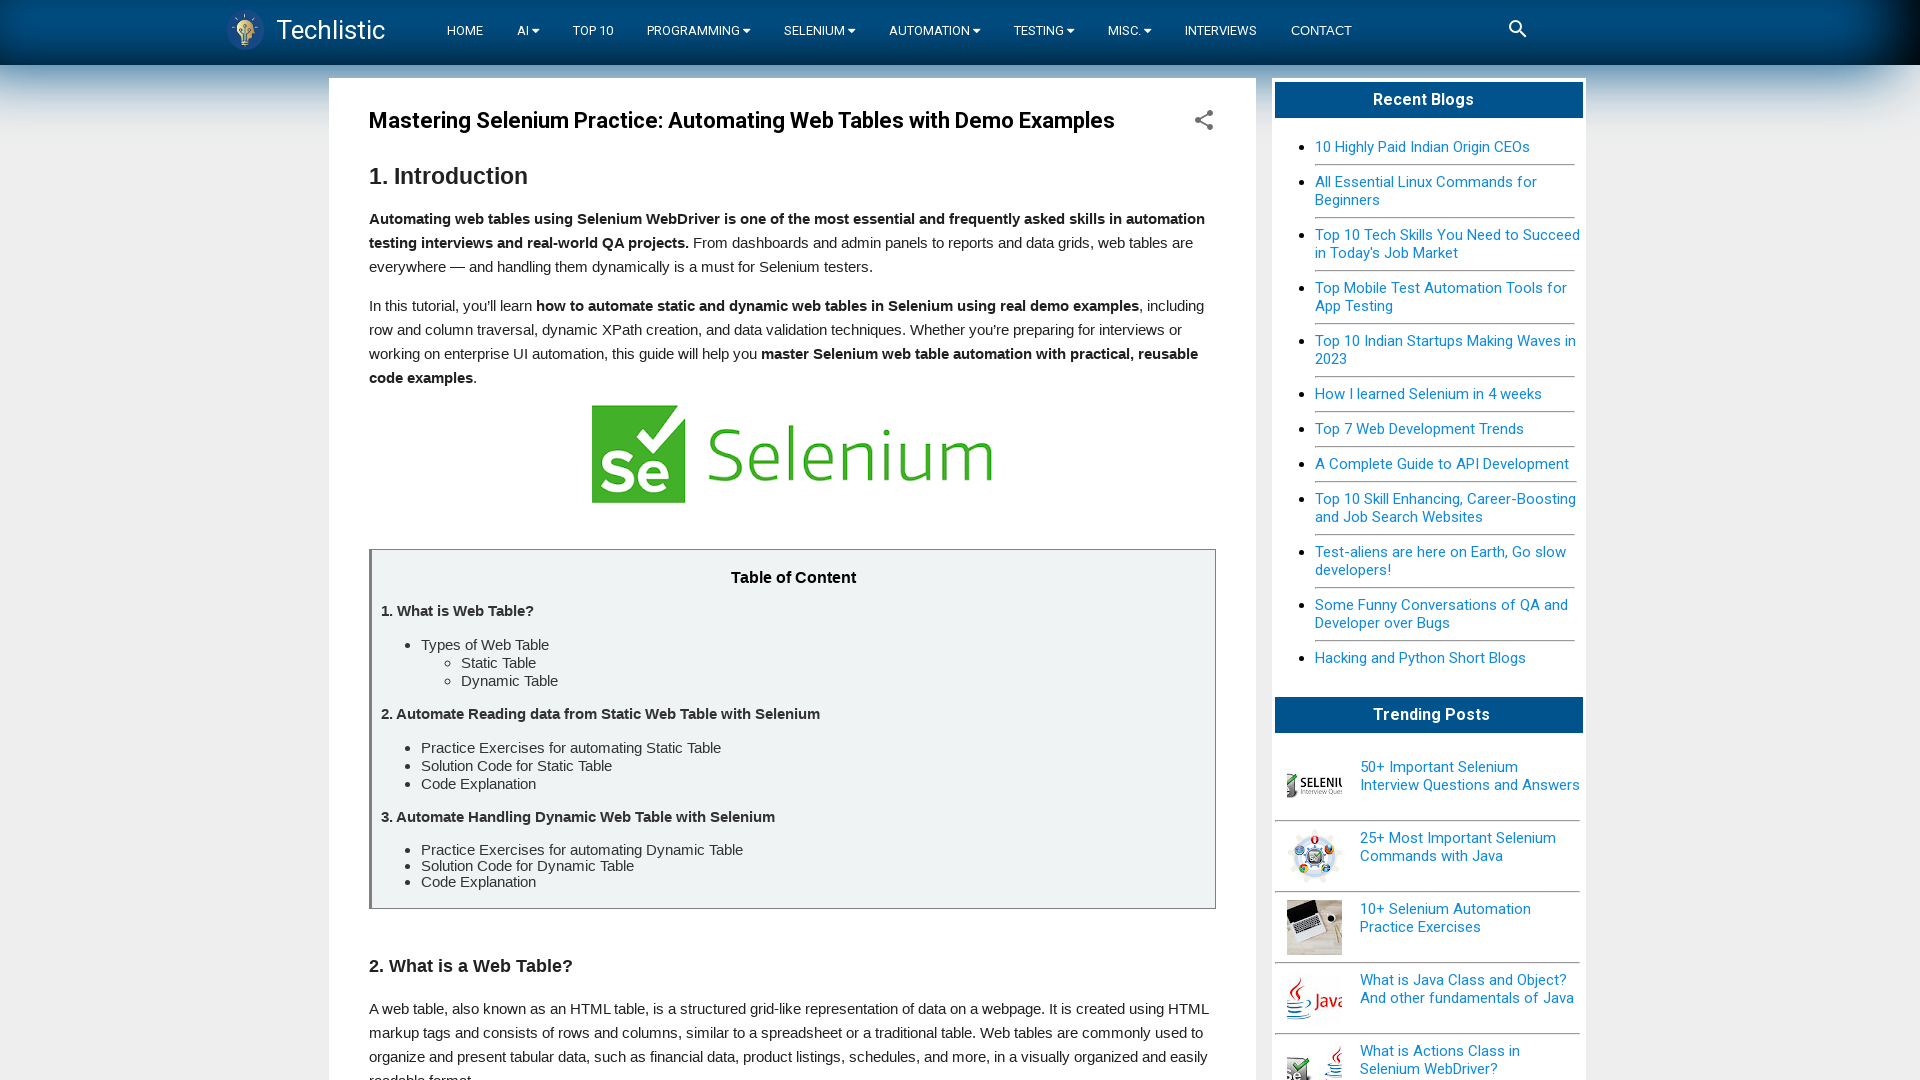